Tests a math challenge page by reading a value, calculating a mathematical formula (log of absolute value of 12*sin(x)), entering the answer, checking a checkbox, selecting a radio button, and submitting the form.

Starting URL: http://suninjuly.github.io/math.html

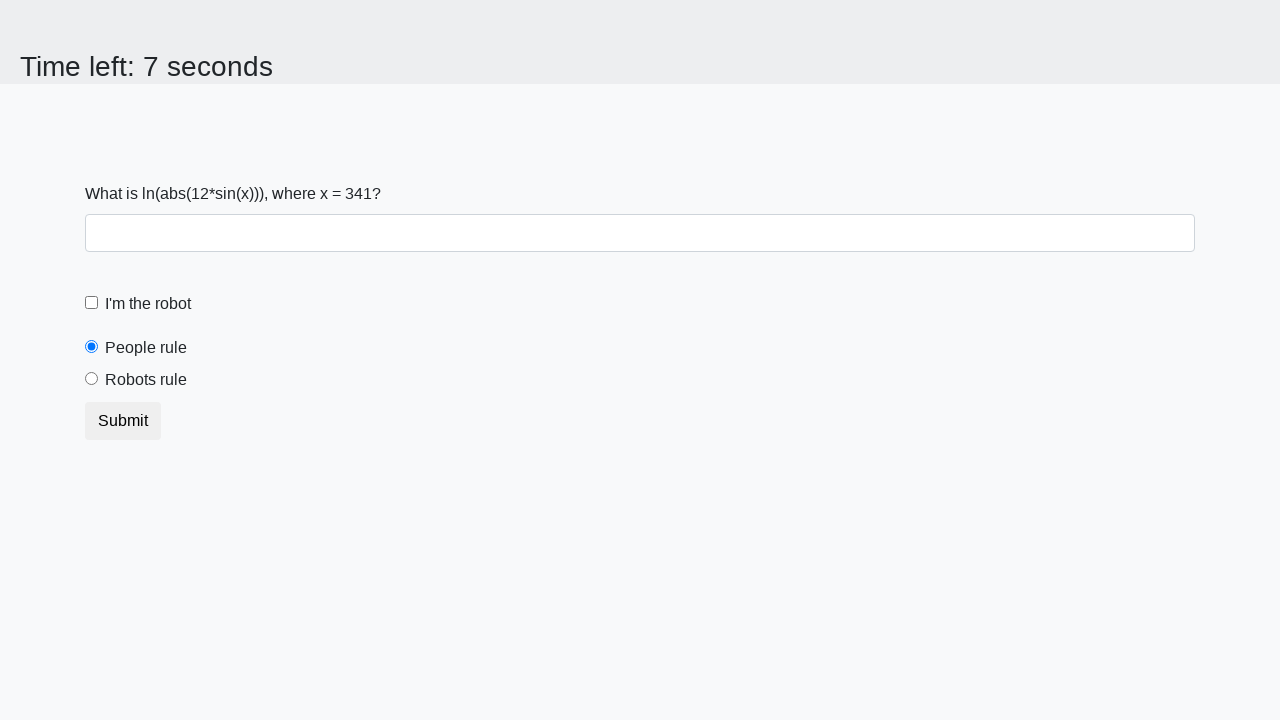

Located the x value input element
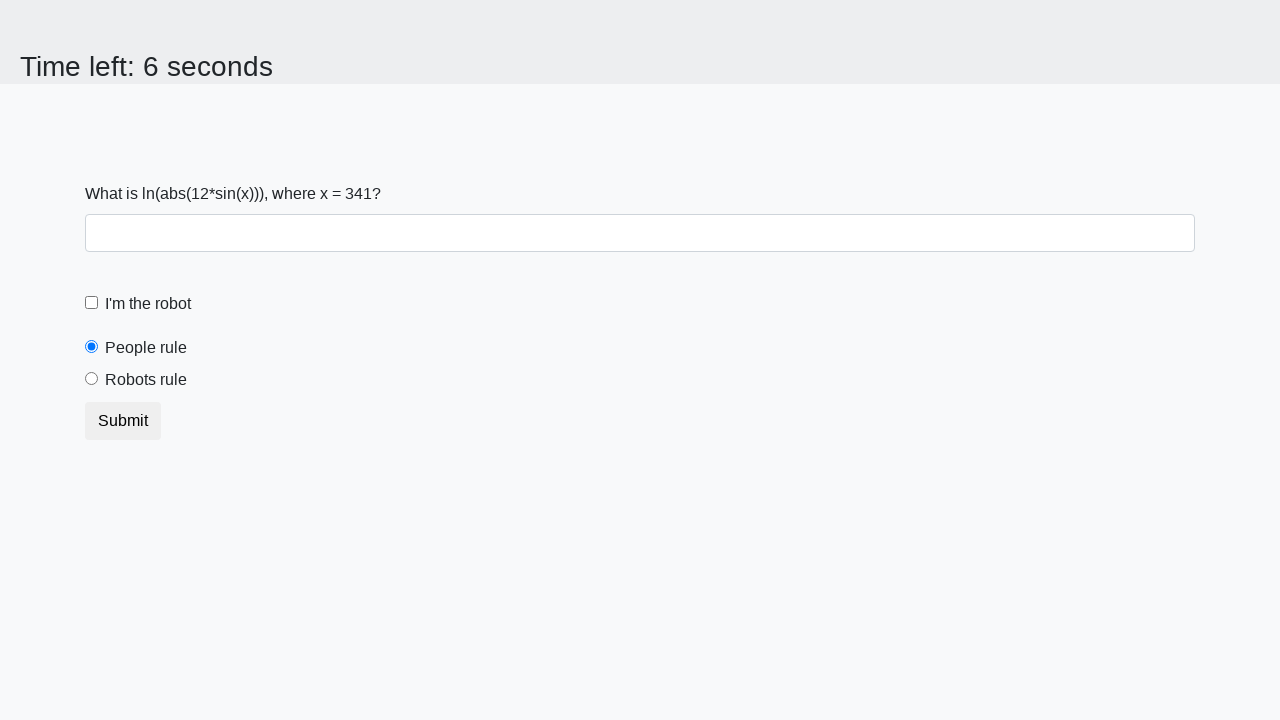

Retrieved x value from page: 341
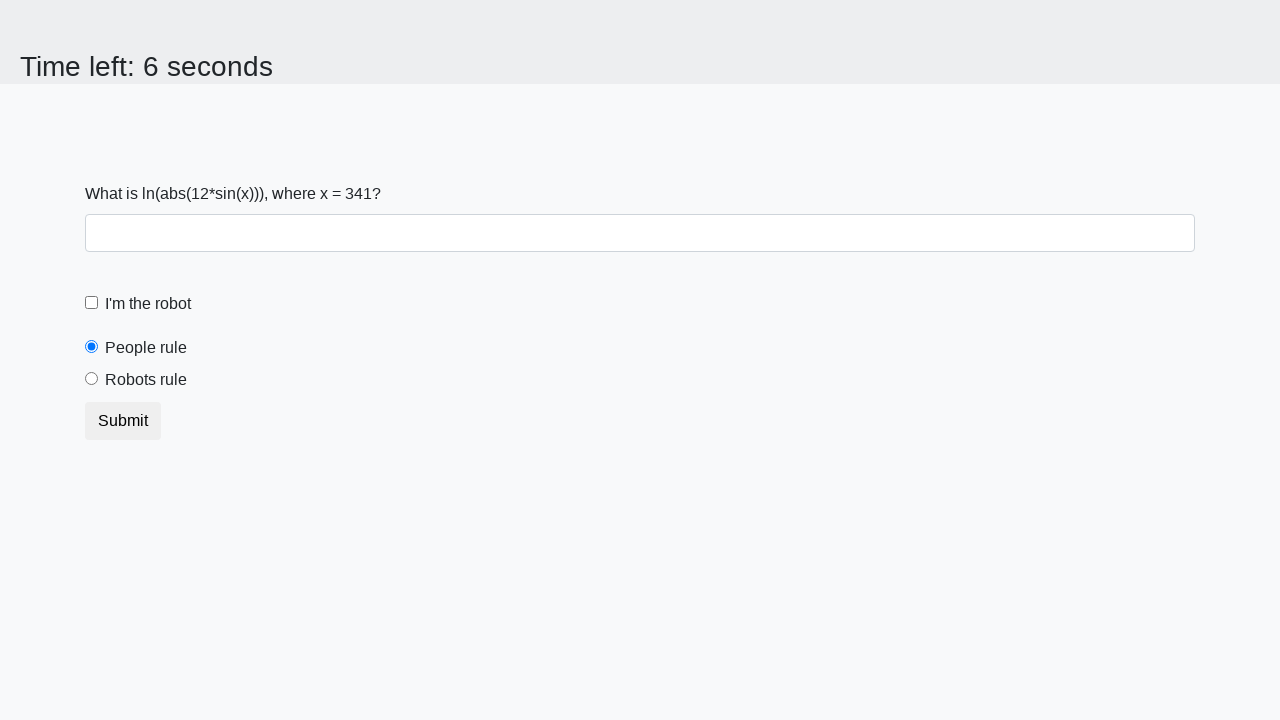

Calculated answer using formula log(|12*sin(x)|): 2.4754654550267245
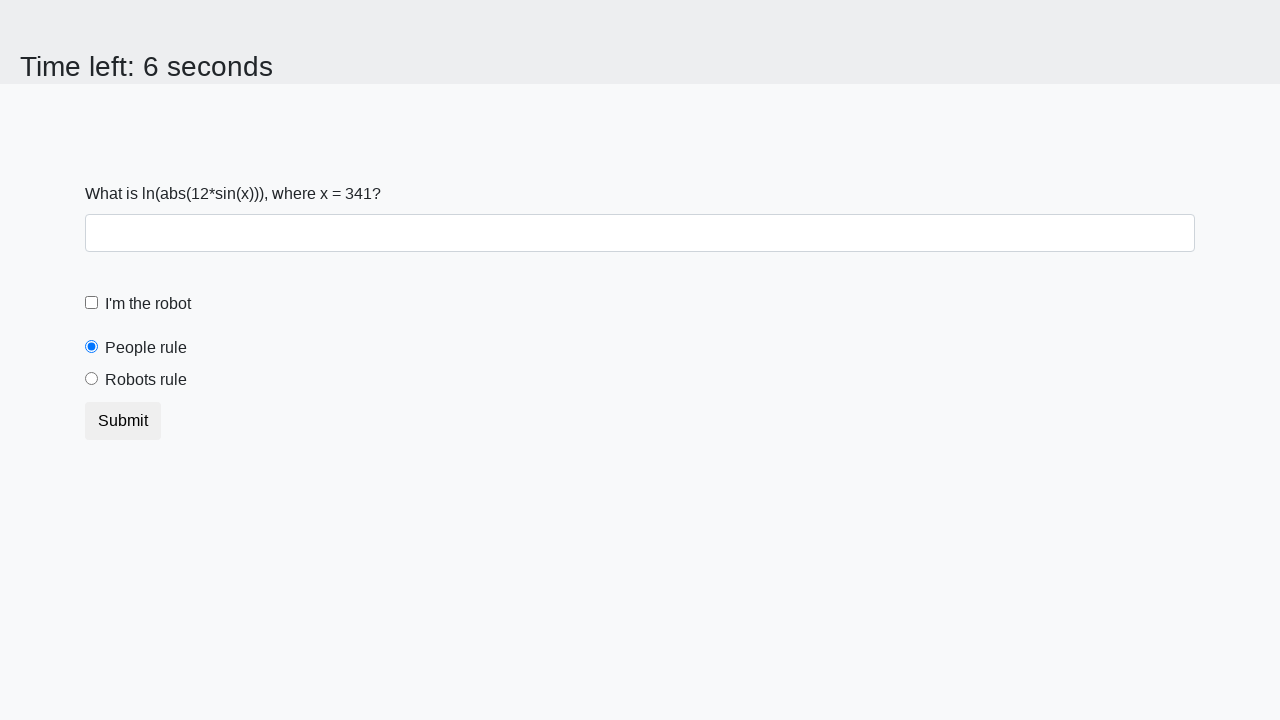

Filled answer field with calculated value: 2.4754654550267245 on #answer
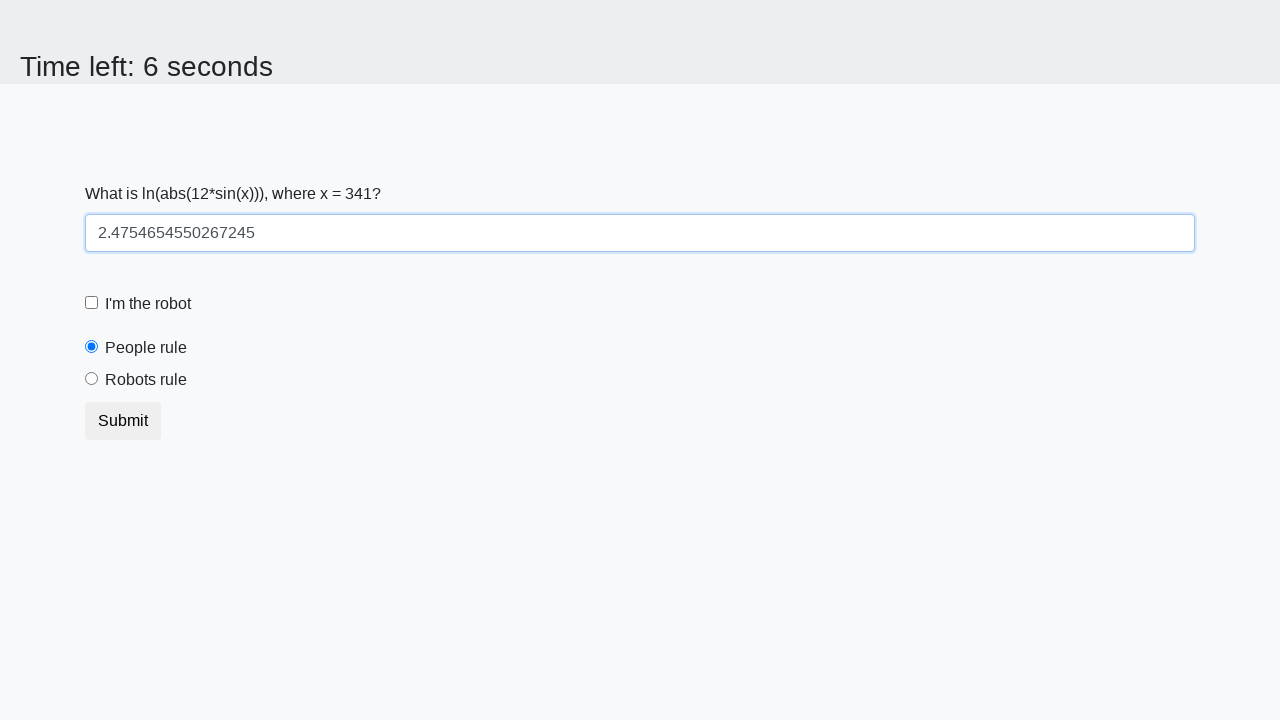

Checked the robot checkbox at (92, 303) on #robotCheckbox
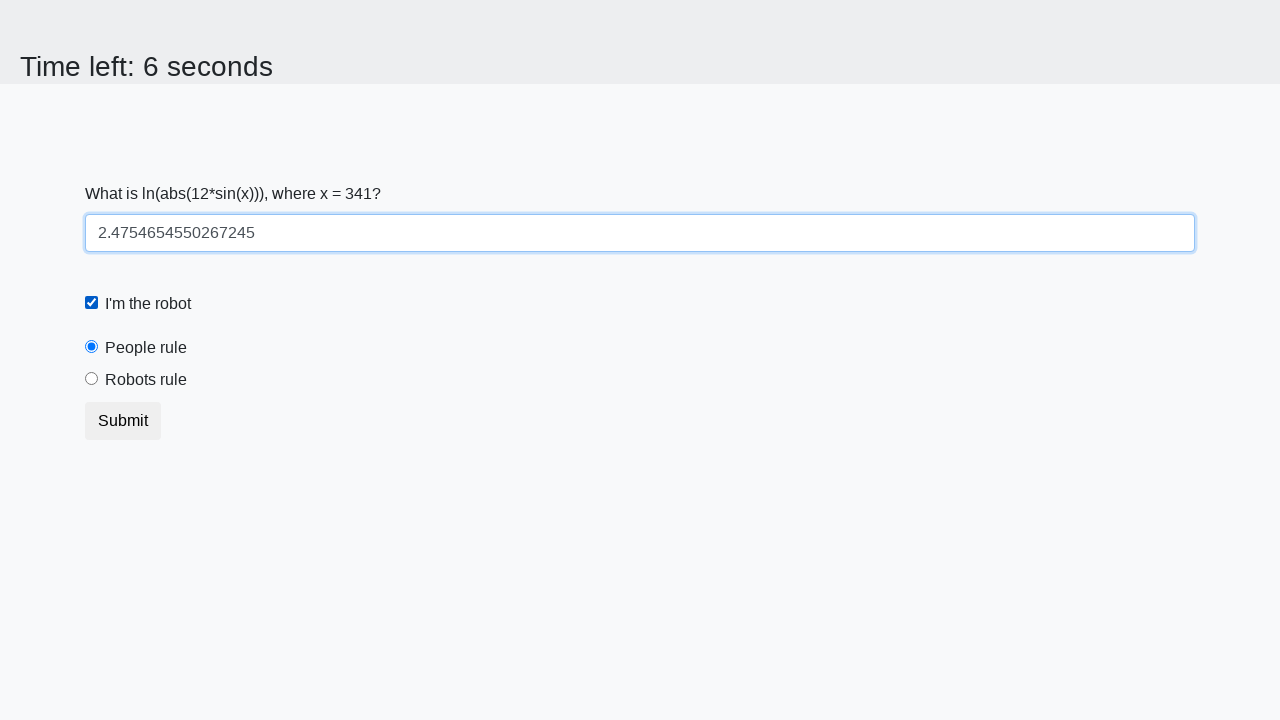

Selected the robots rule radio button at (92, 379) on #robotsRule
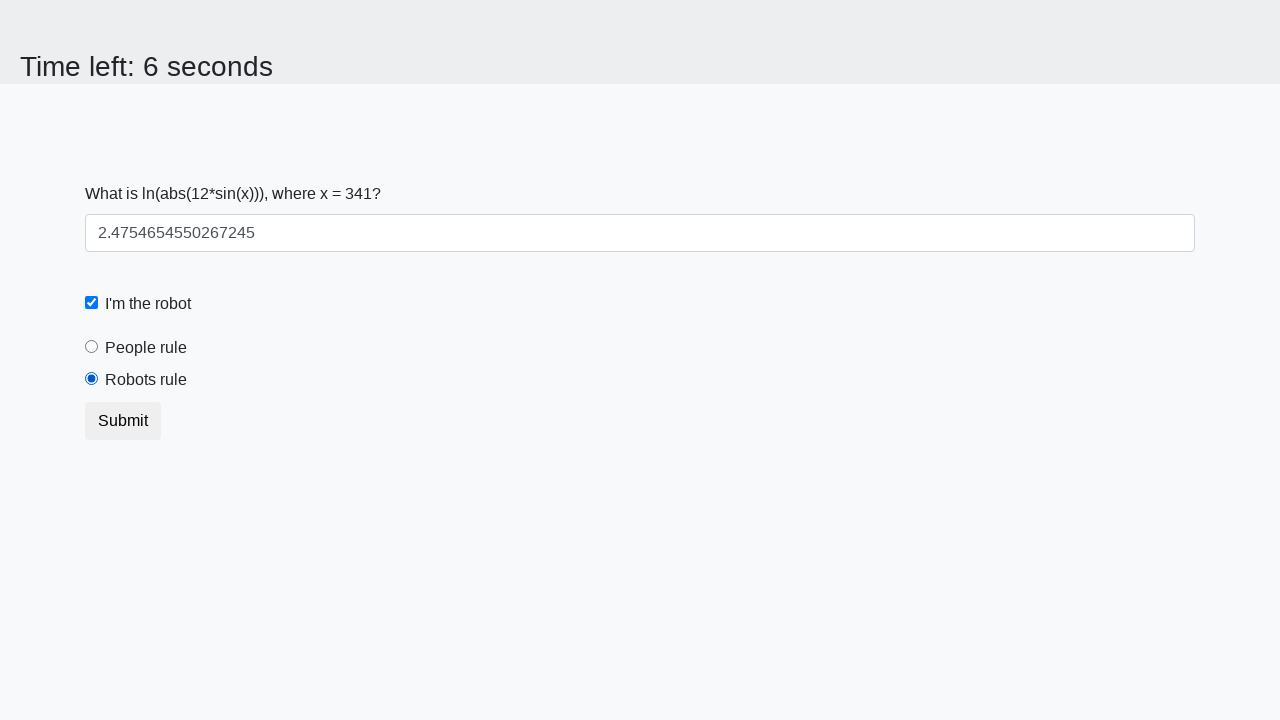

Clicked the submit button to submit the form at (123, 421) on .btn
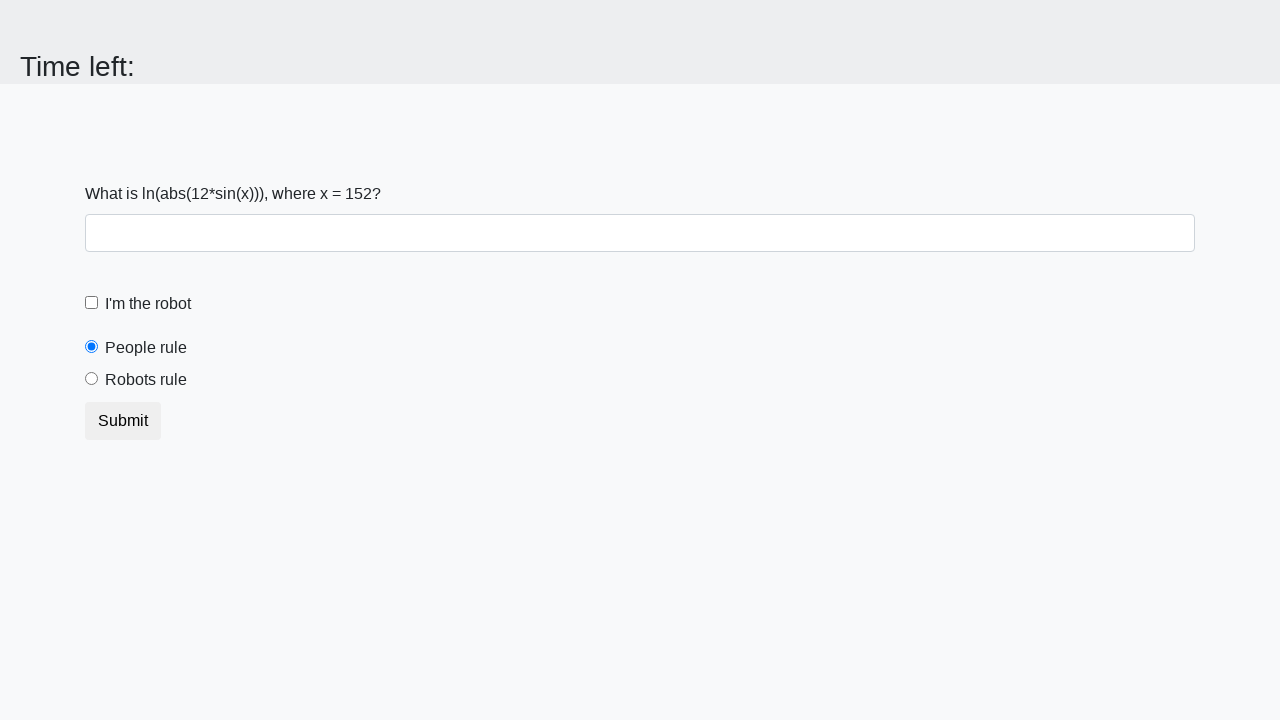

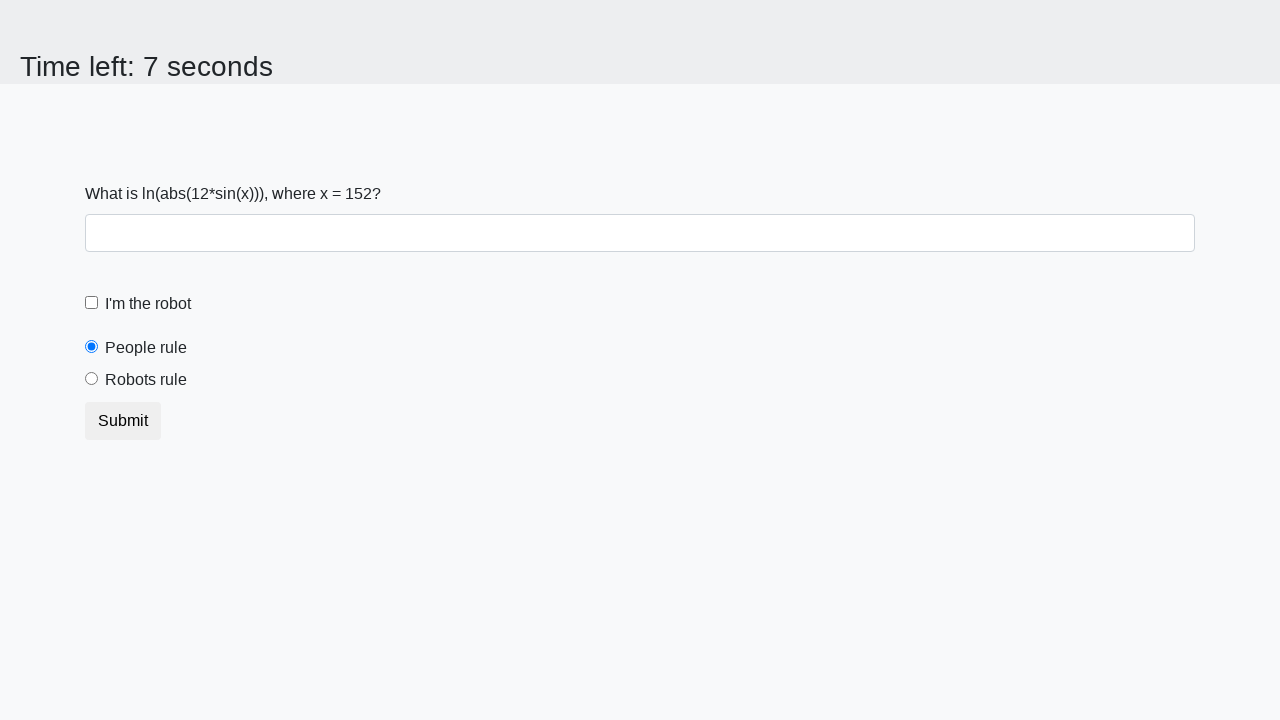